Tests a text input form by entering "get()" into a textarea field and clicking the submit button to verify the answer is accepted.

Starting URL: https://suninjuly.github.io/text_input_task.html

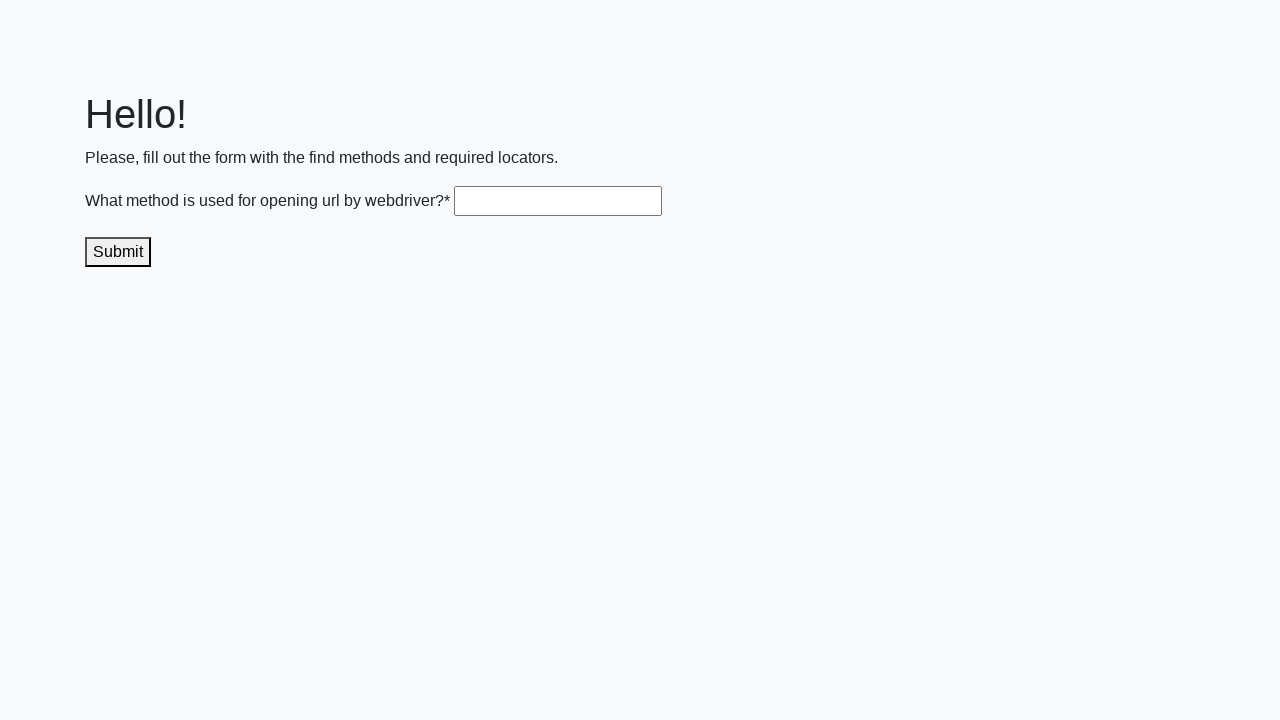

Entered 'get()' into the textarea field on .textarea
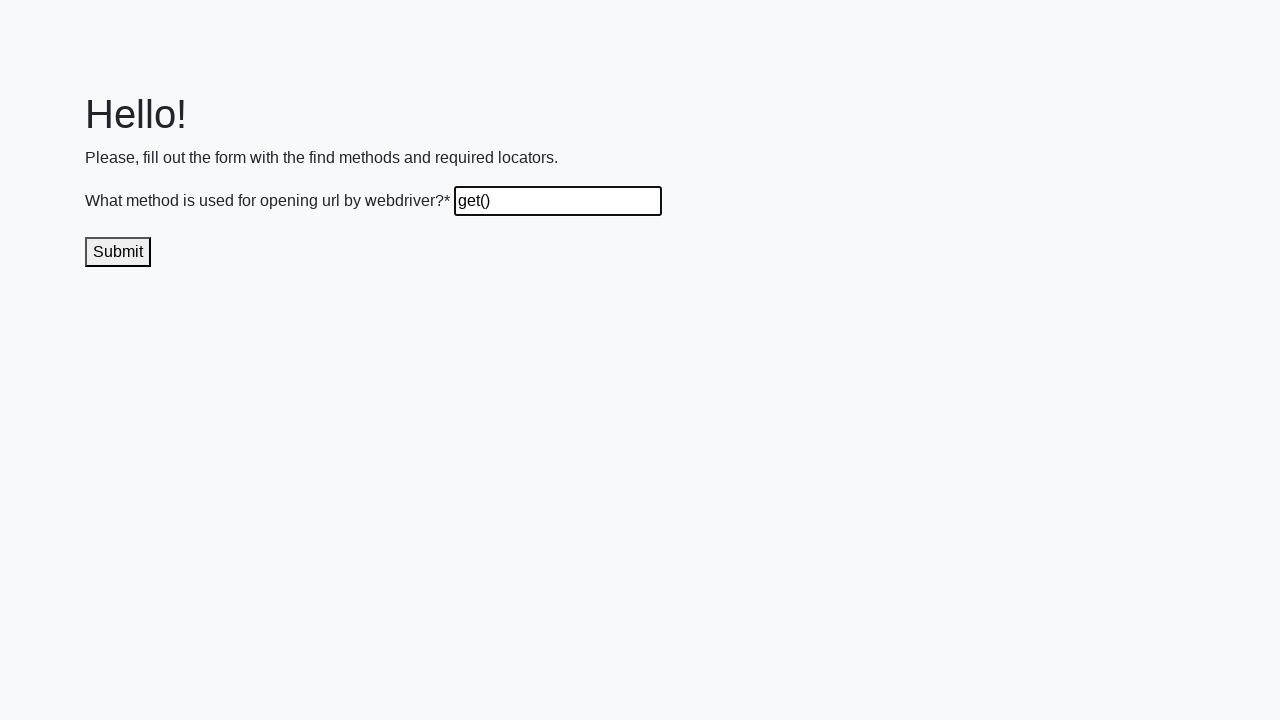

Clicked the submit button to submit the answer at (118, 252) on .submit-submission
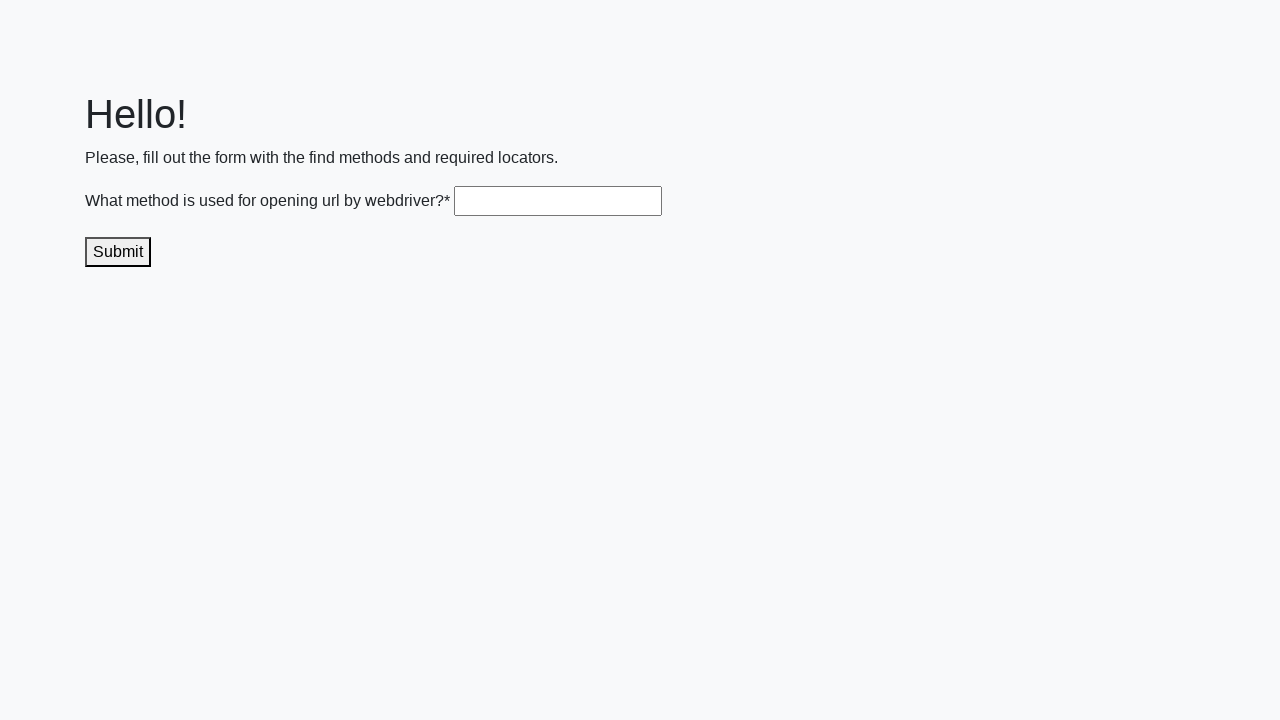

Waited 1 second to see the result
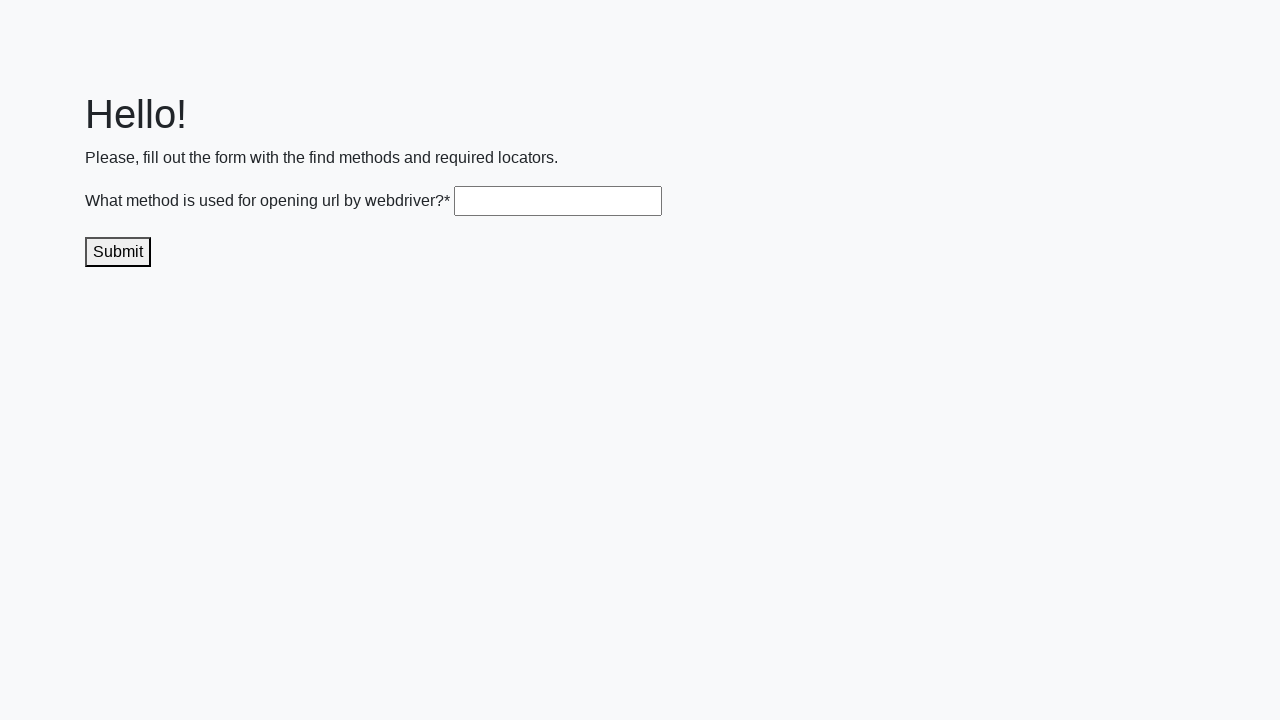

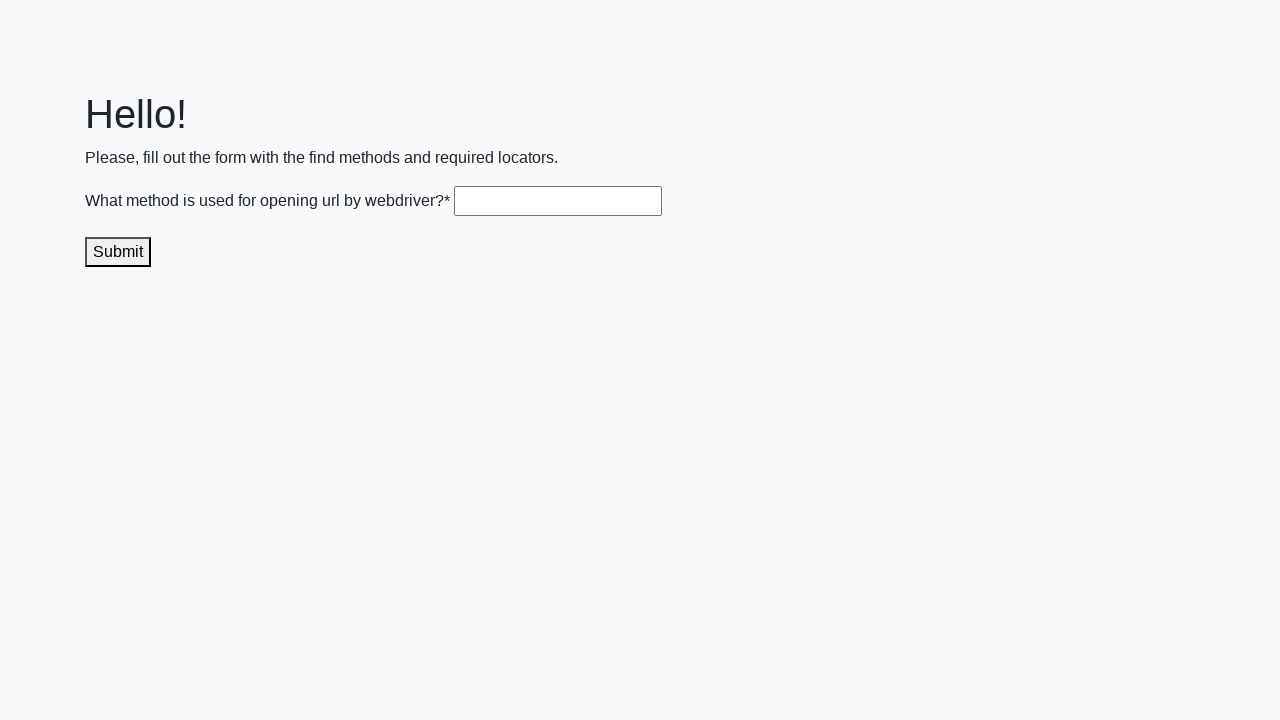